Tests checkbox functionality by clicking multiple checkboxes on a form demonstration page

Starting URL: http://www.tizag.com/htmlT/htmlcheckboxes.php

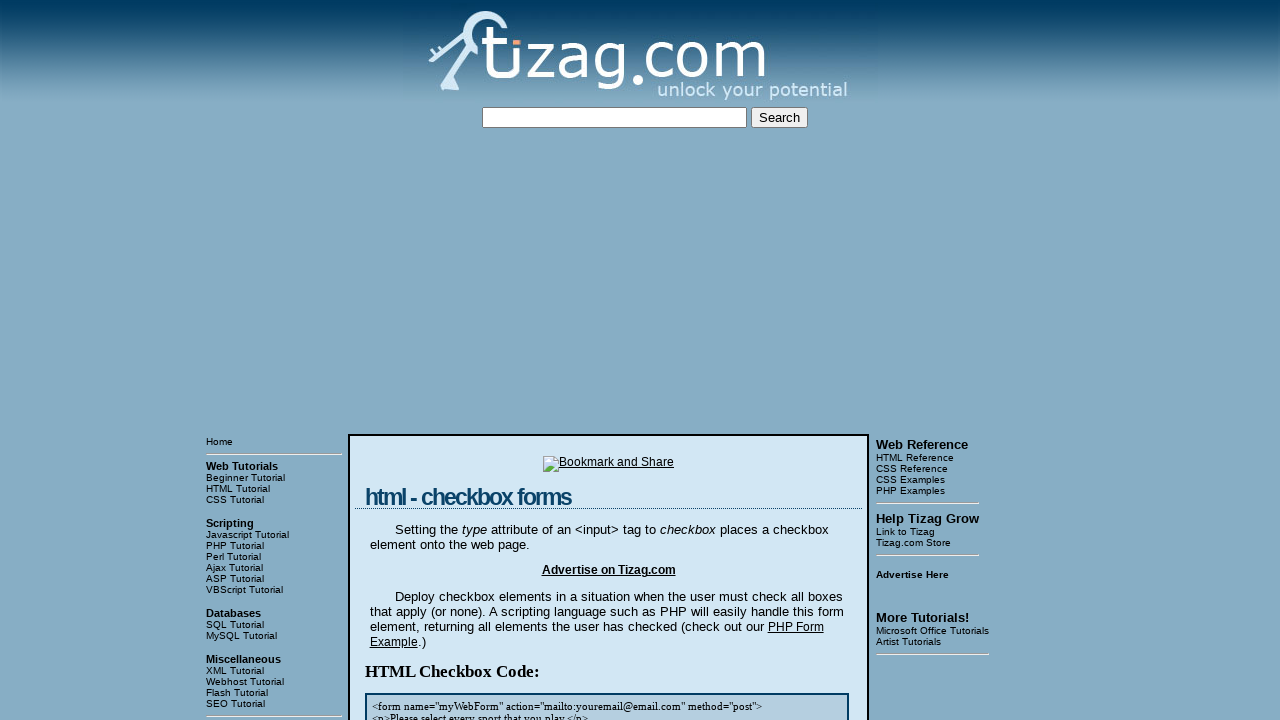

Clicked checkbox 1 in the sports section at (422, 360) on xpath=.//div[4]/input[1]
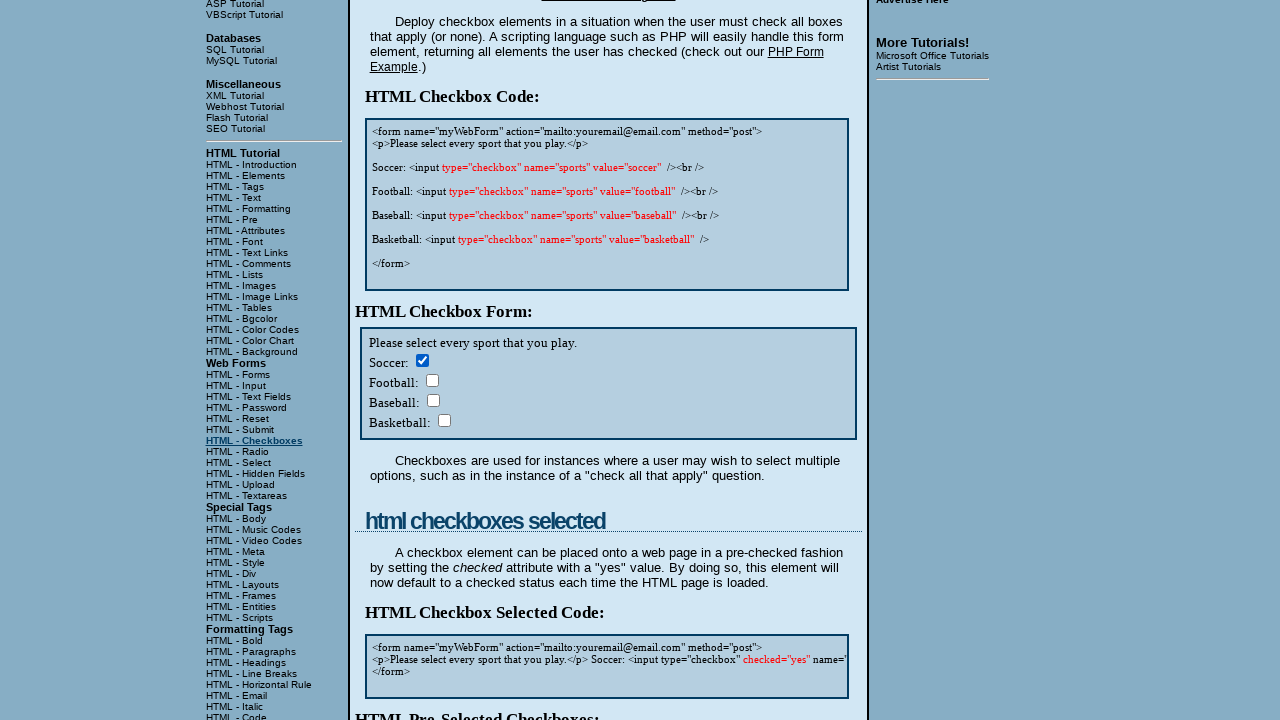

Clicked checkbox 2 in the sports section at (432, 380) on xpath=.//div[4]/input[2]
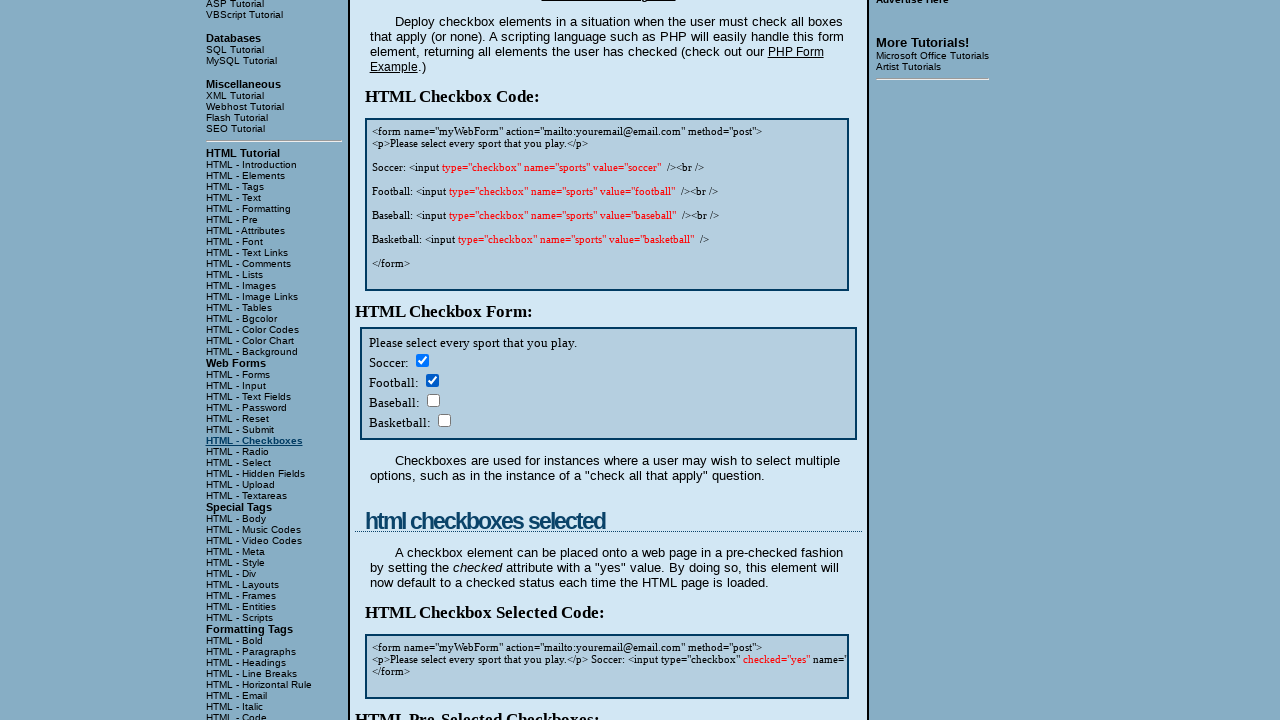

Clicked checkbox 3 in the sports section at (433, 400) on xpath=.//div[4]/input[3]
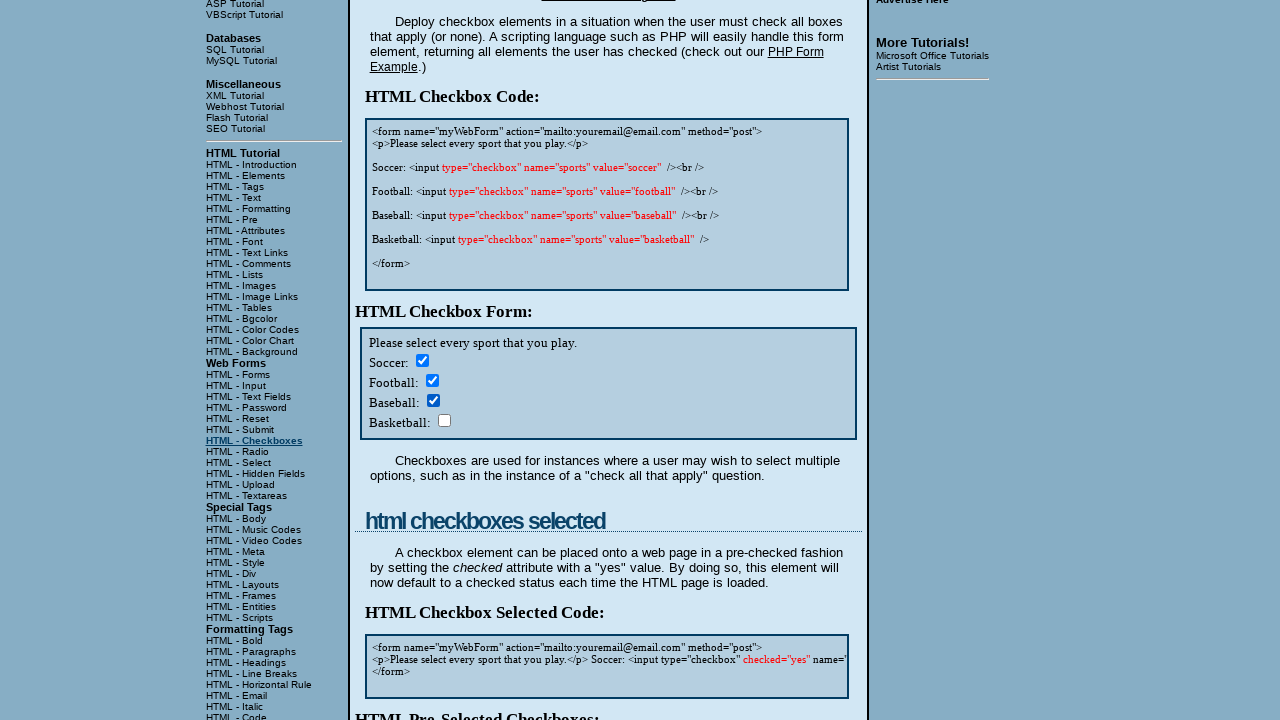

Clicked checkbox 4 in the sports section at (444, 420) on xpath=.//div[4]/input[4]
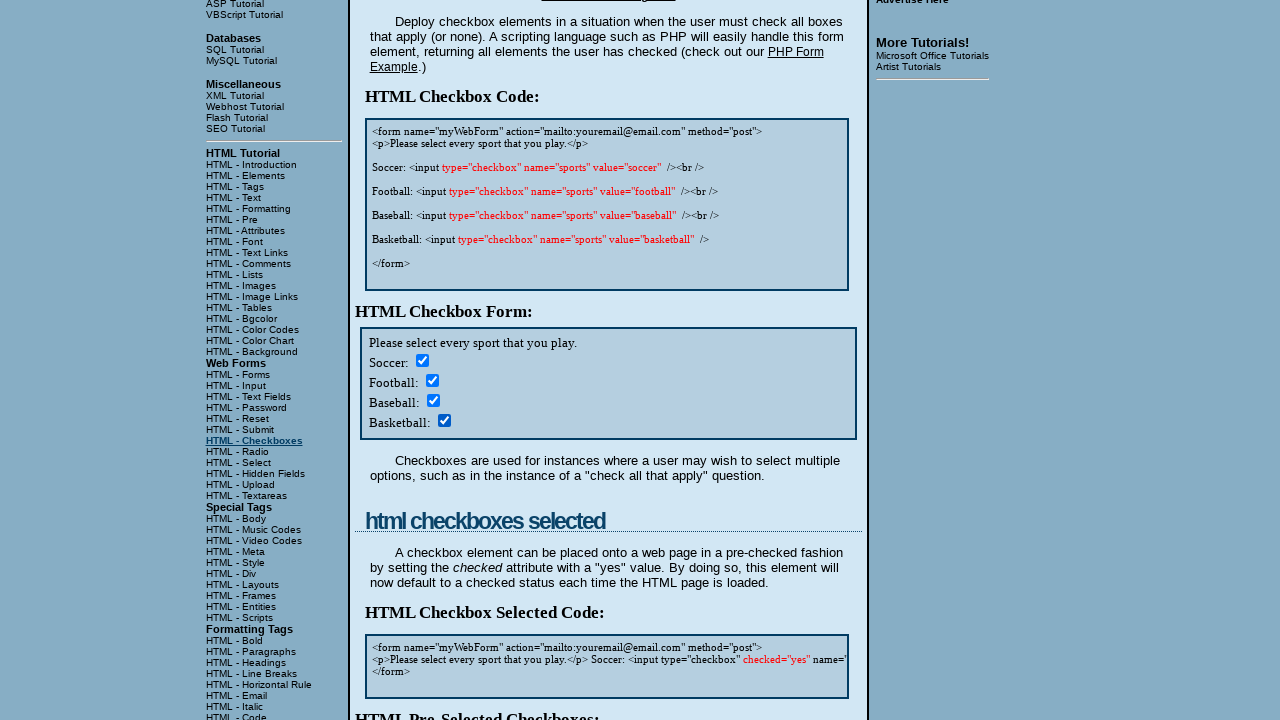

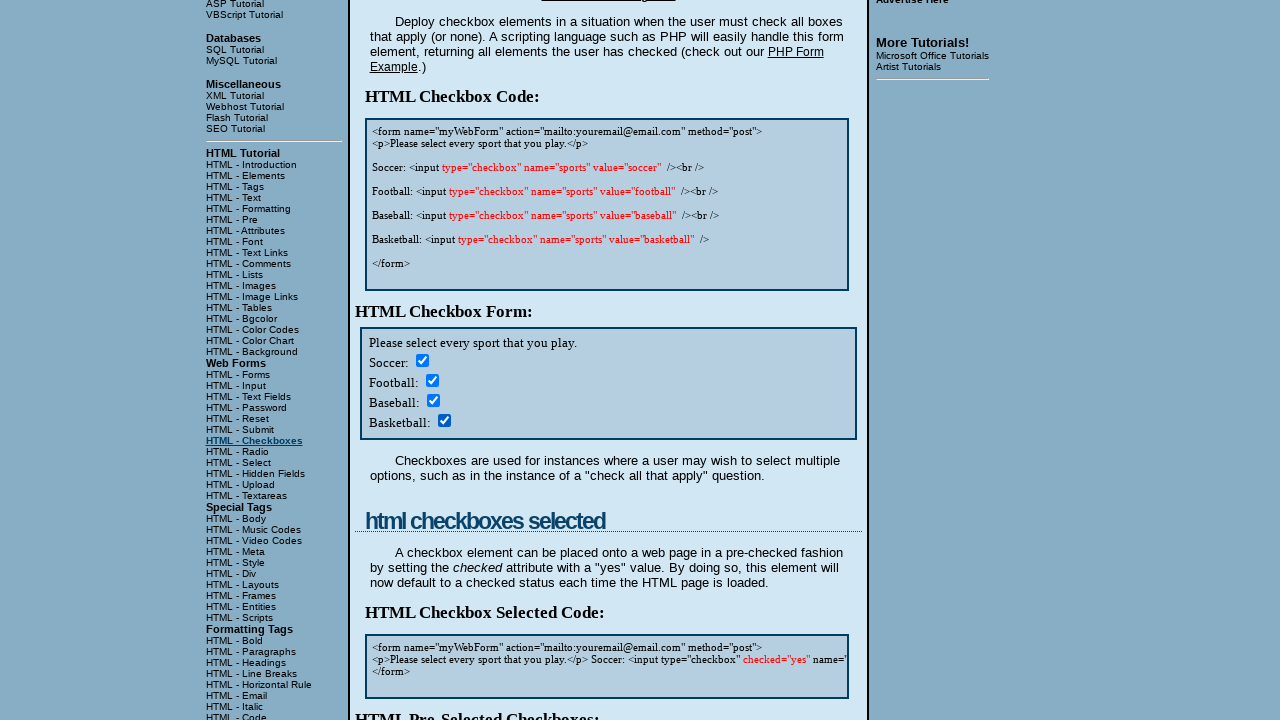